Tests navigation by clicking on the "About Us" link from the homepage and verifying the page loads

Starting URL: https://training-support.net

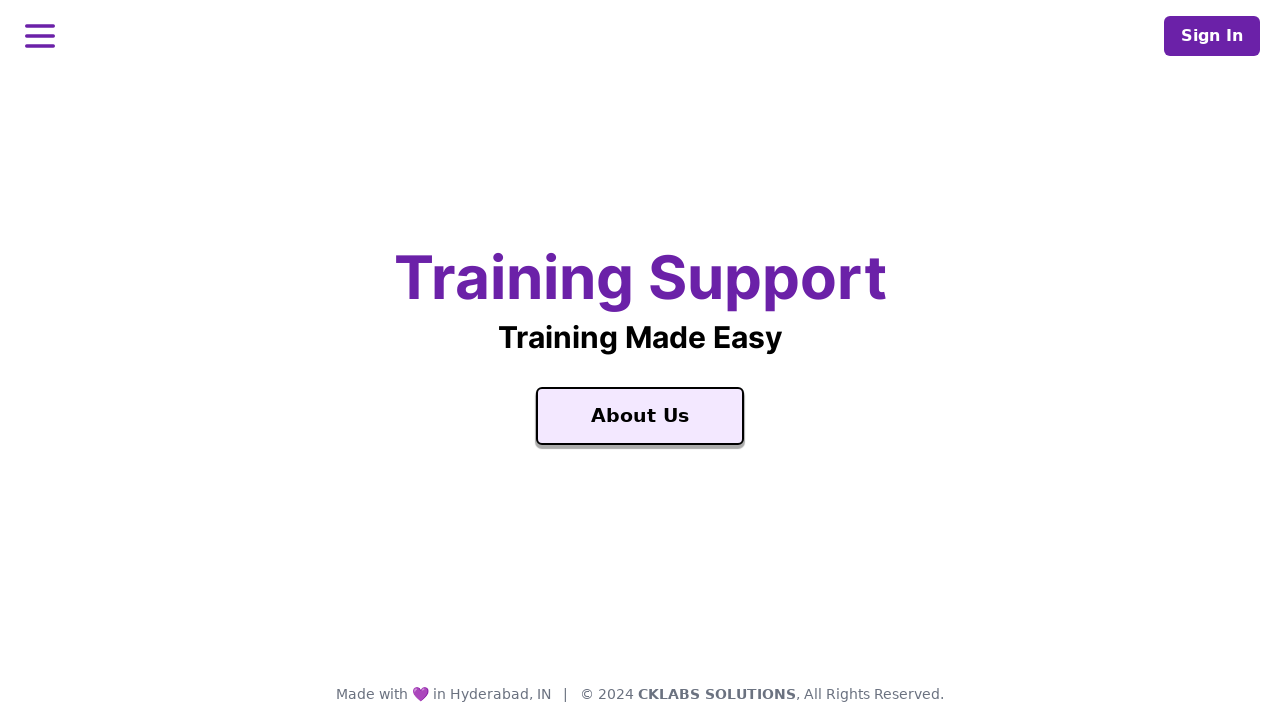

Clicked on the 'About Us' link from the homepage at (640, 416) on text=About Us
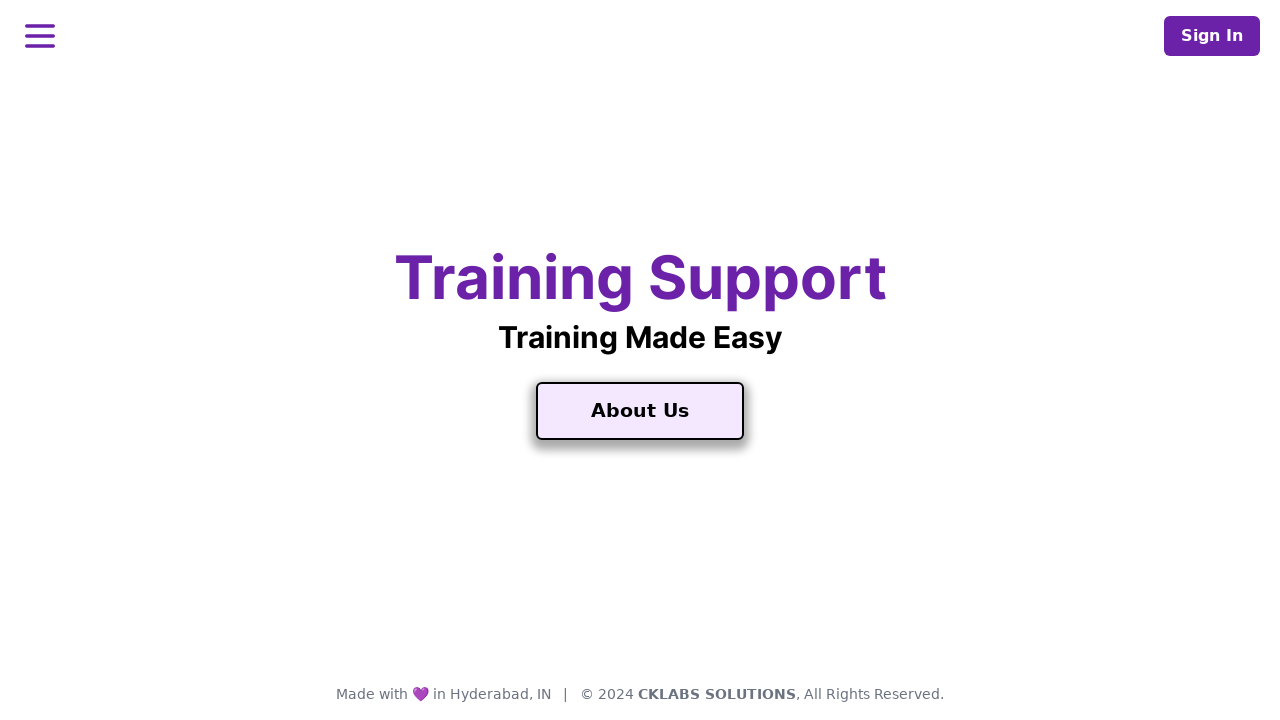

About Us page loaded successfully
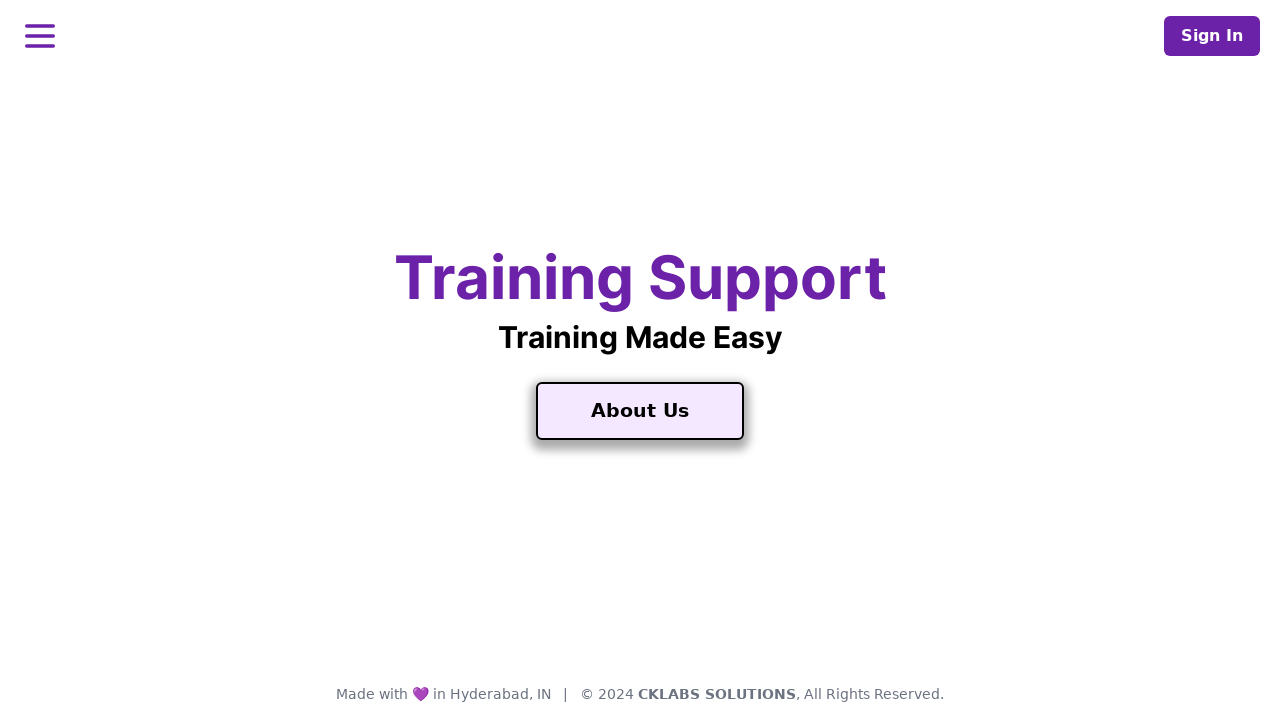

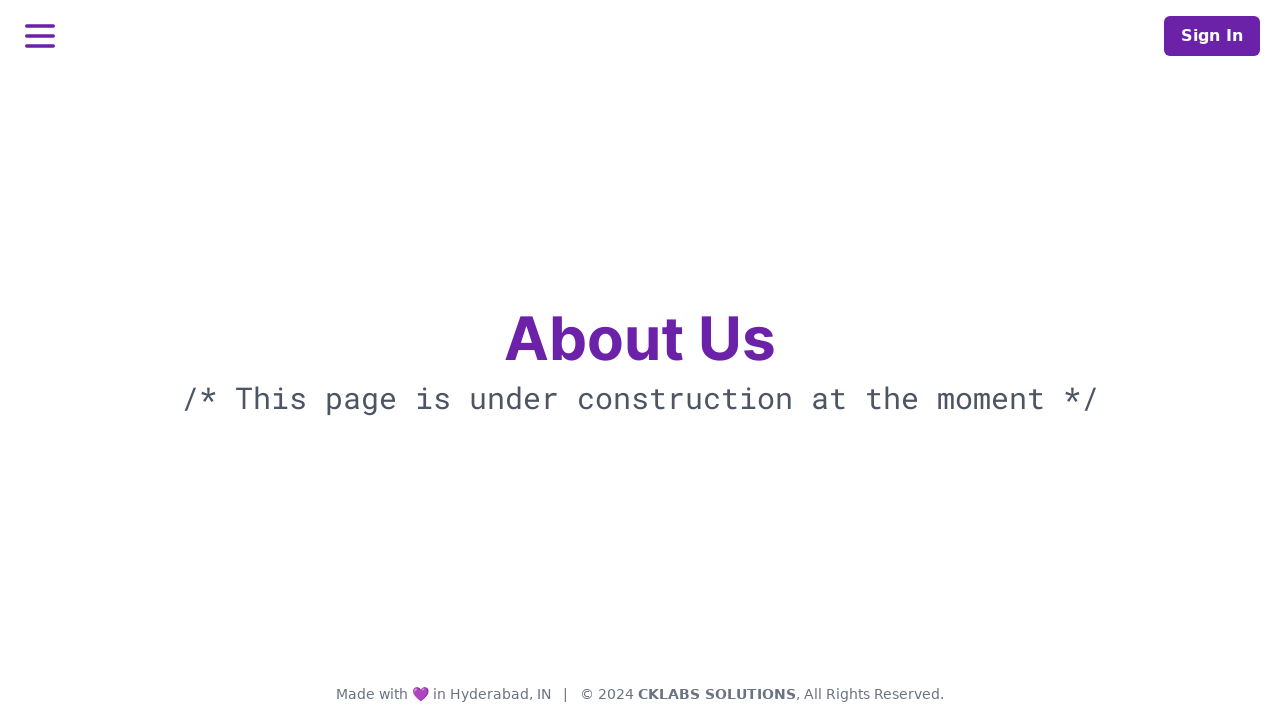